Tests a practice registration form by filling in personal details (name, email, gender, mobile number, hobbies, address, state, city), submitting the form, verifying a confirmation message appears, and closing the confirmation modal.

Starting URL: https://demoqa.com/automation-practice-form

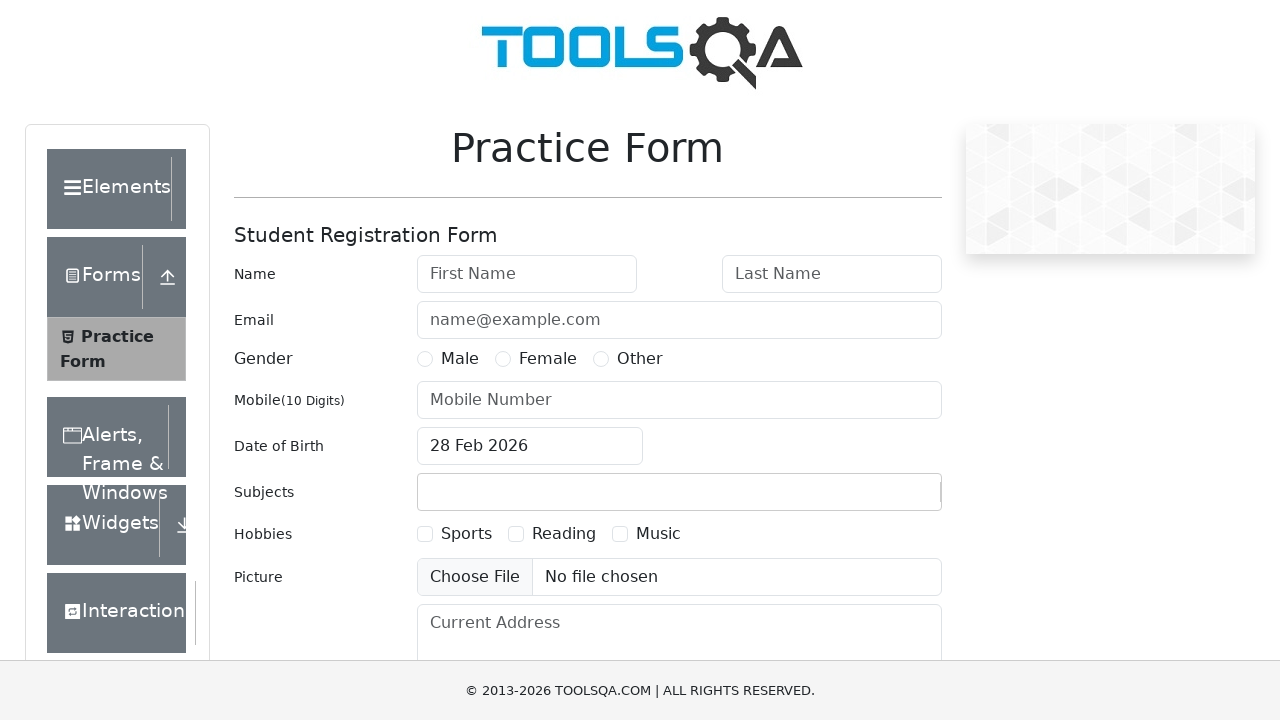

Waited for page to load (3000ms)
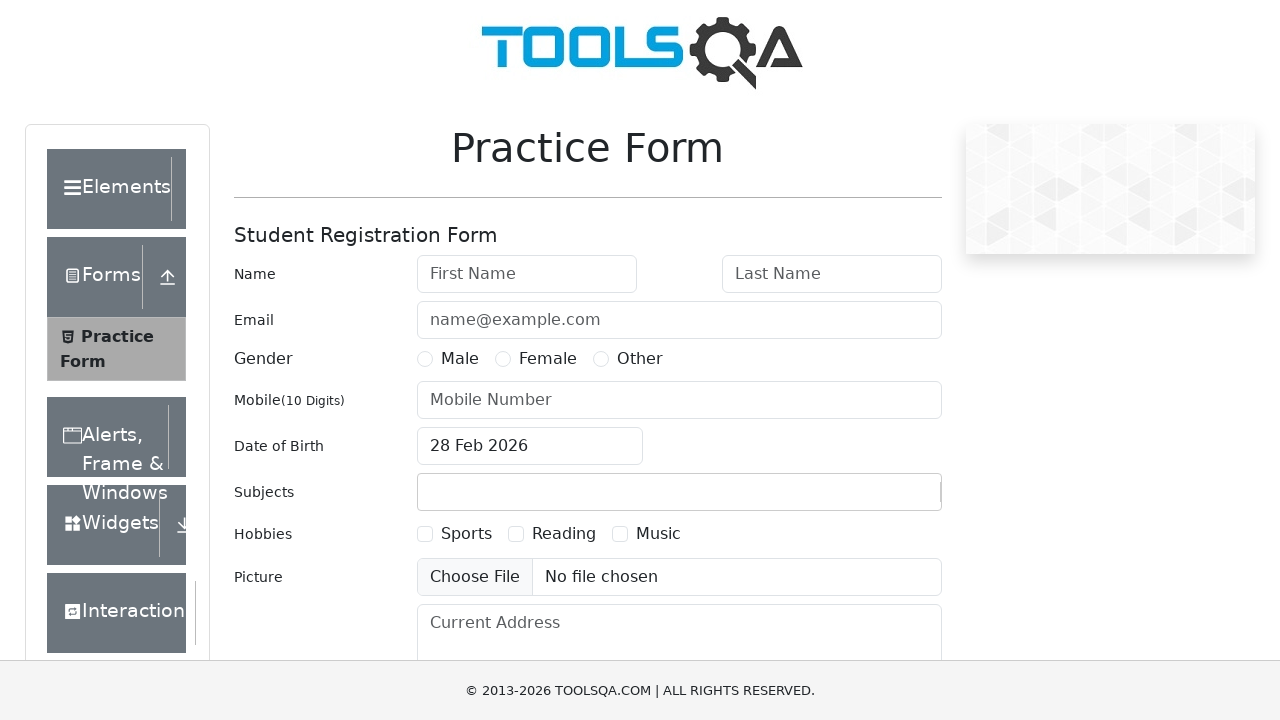

Filled first name field with 'john' on #firstName
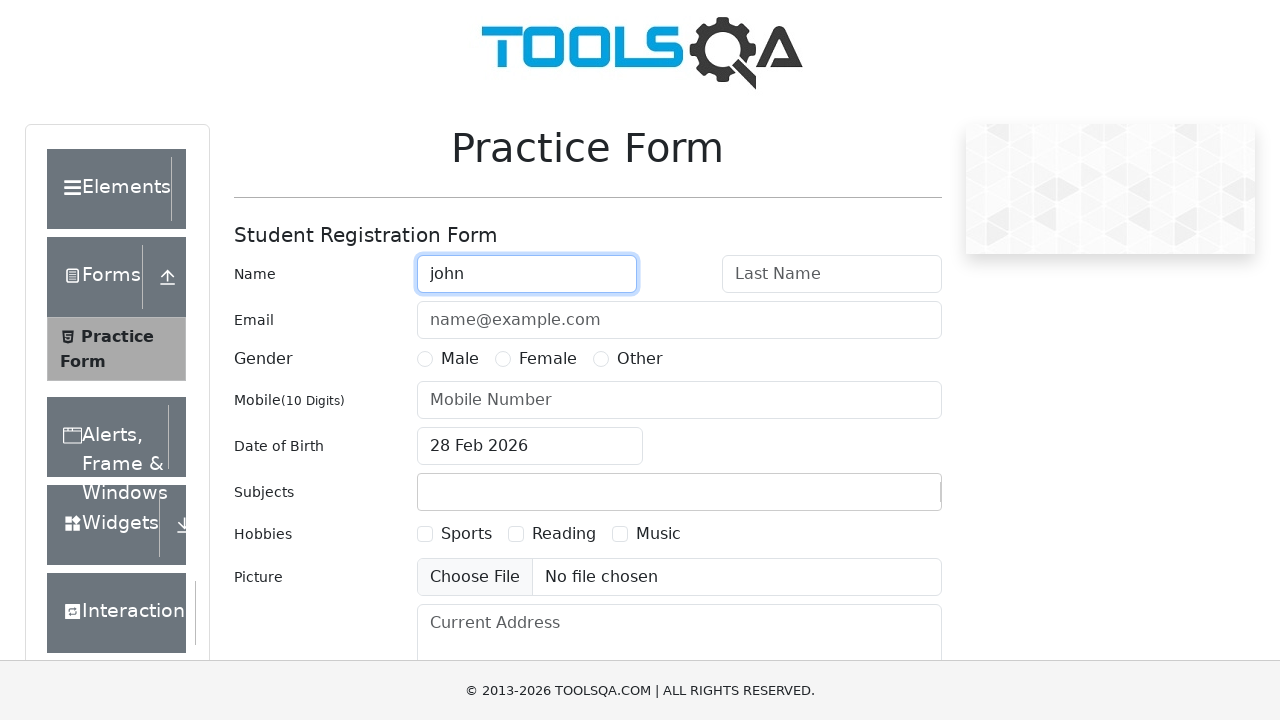

Filled last name field with 'doe' on #lastName
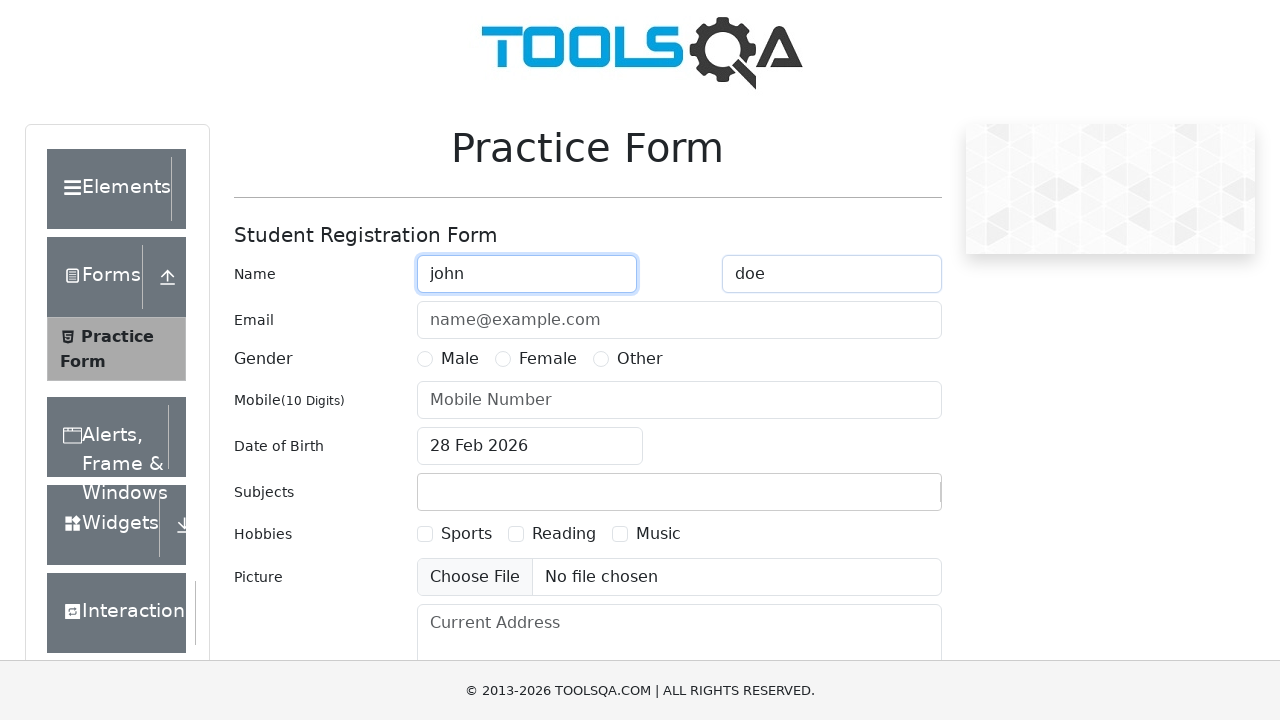

Filled email field with 'jdoe@email.com' on #userEmail
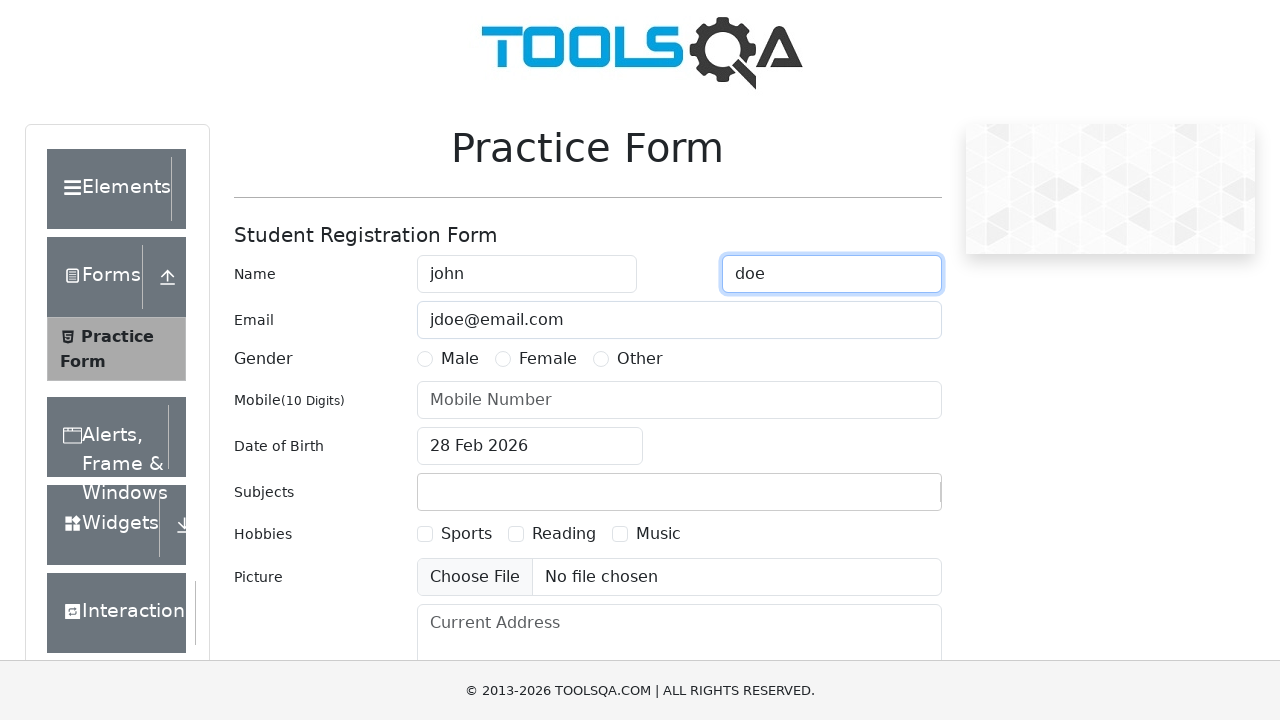

Filled mobile number field with '9876543210' on #userNumber
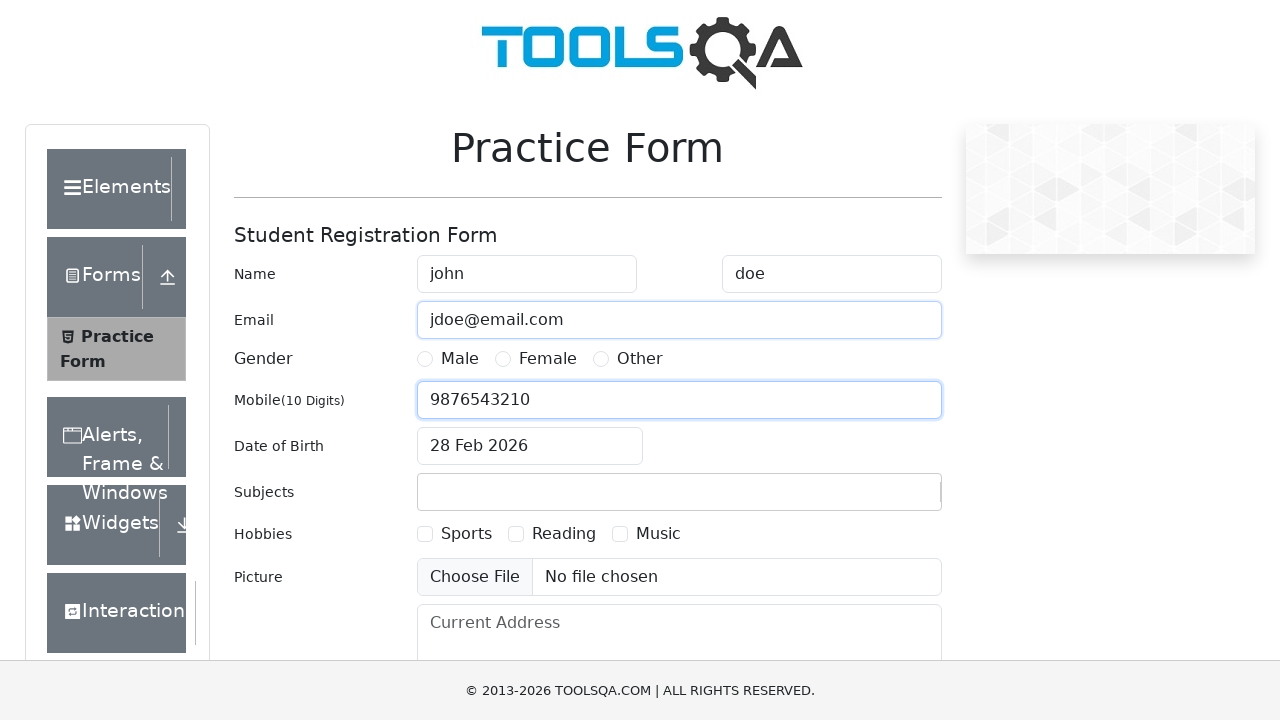

Selected gender 'Male' at (448, 359) on xpath=//input[@id='gender-radio-1']/..
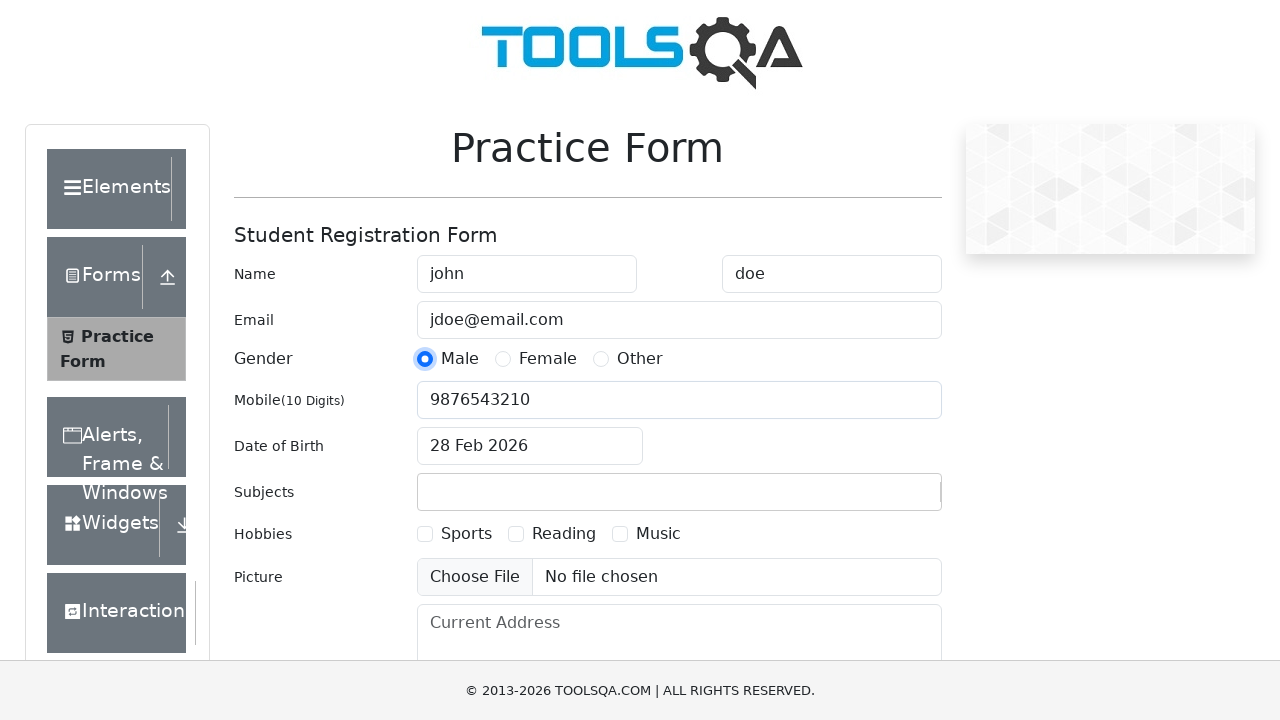

Selected hobby 'Sports' at (454, 534) on xpath=//input[@id='hobbies-checkbox-1']/..
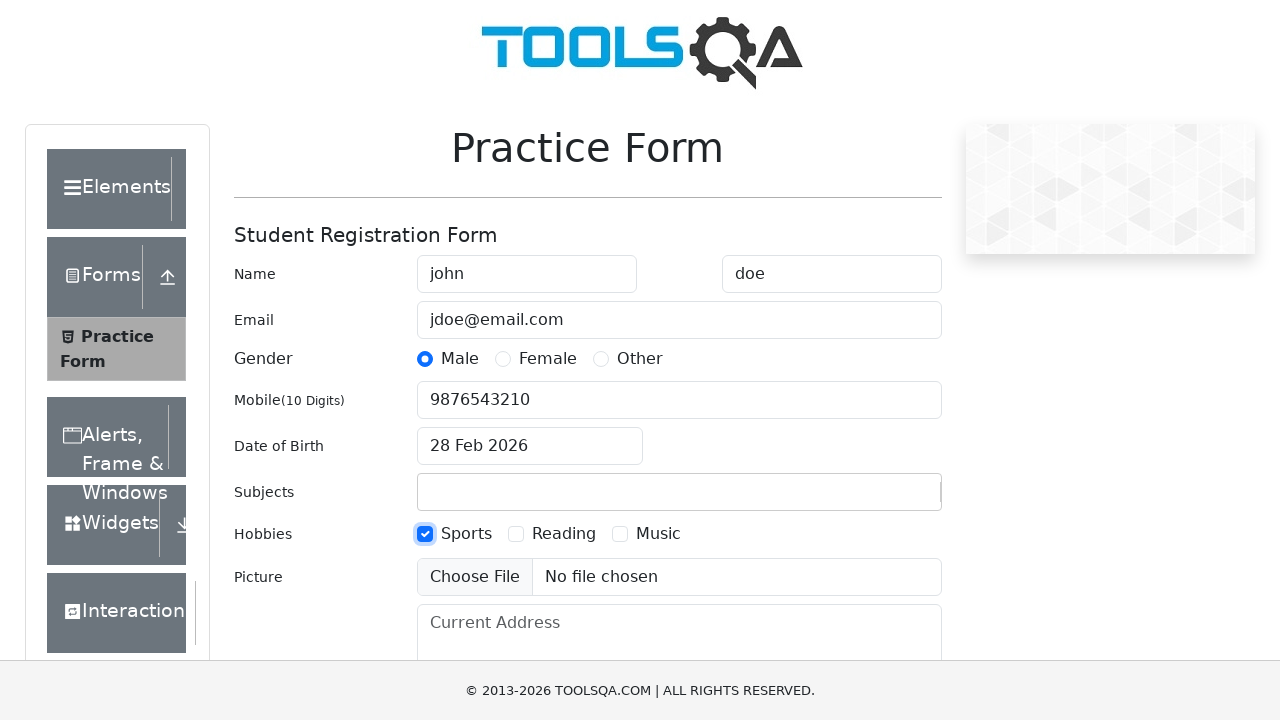

Selected hobby 'Reading' at (552, 534) on xpath=//input[@id='hobbies-checkbox-2']/..
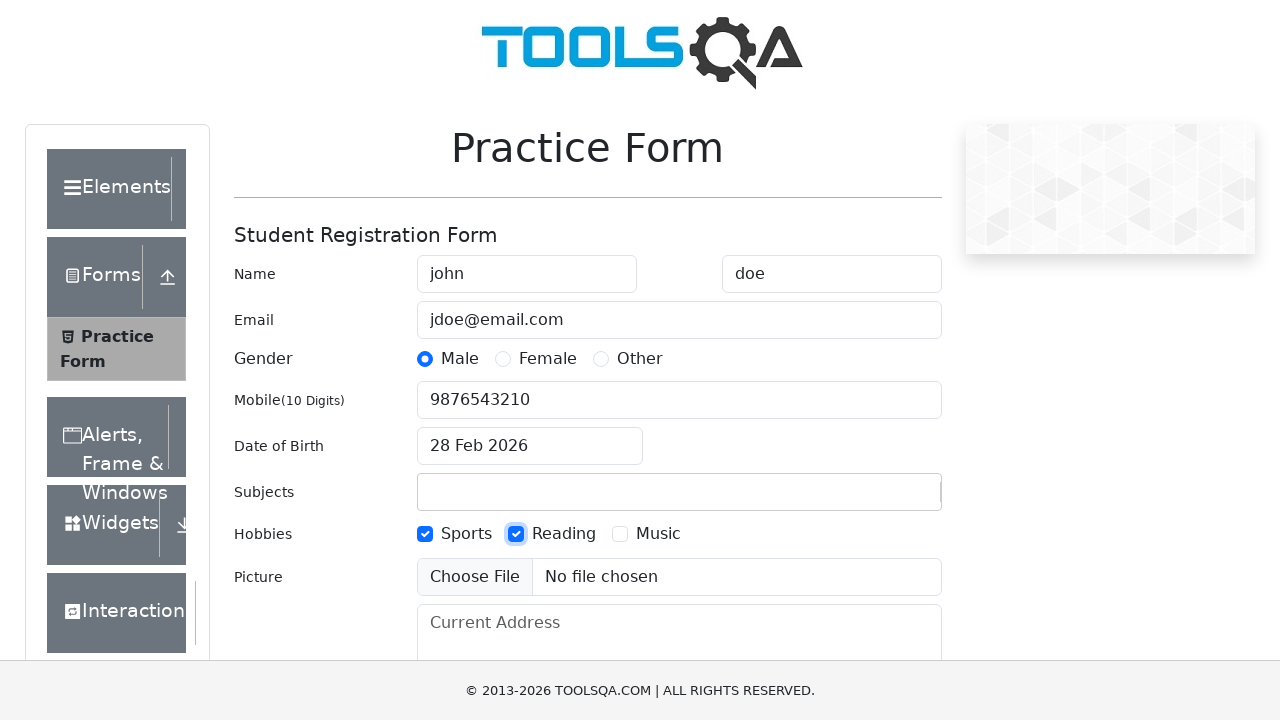

Filled current address with '2906 Shell Road, 12224' on #currentAddress
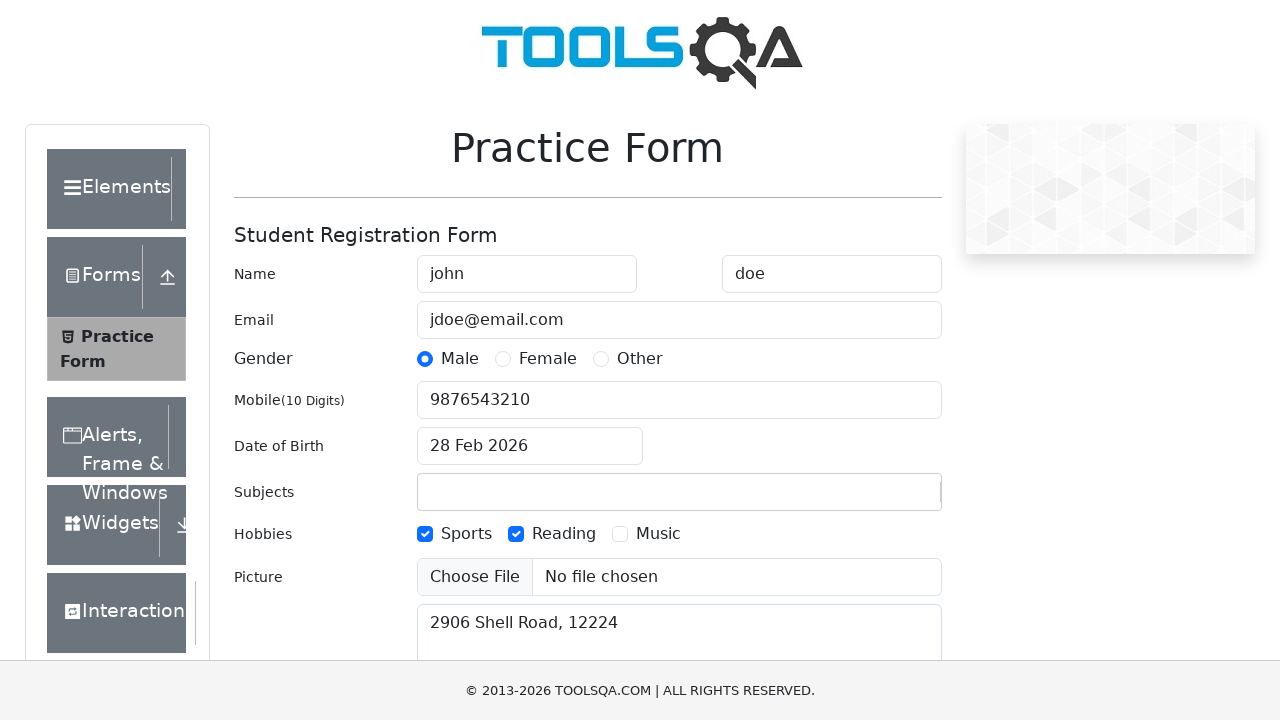

Filled state input with 'NCR' on #react-select-3-input
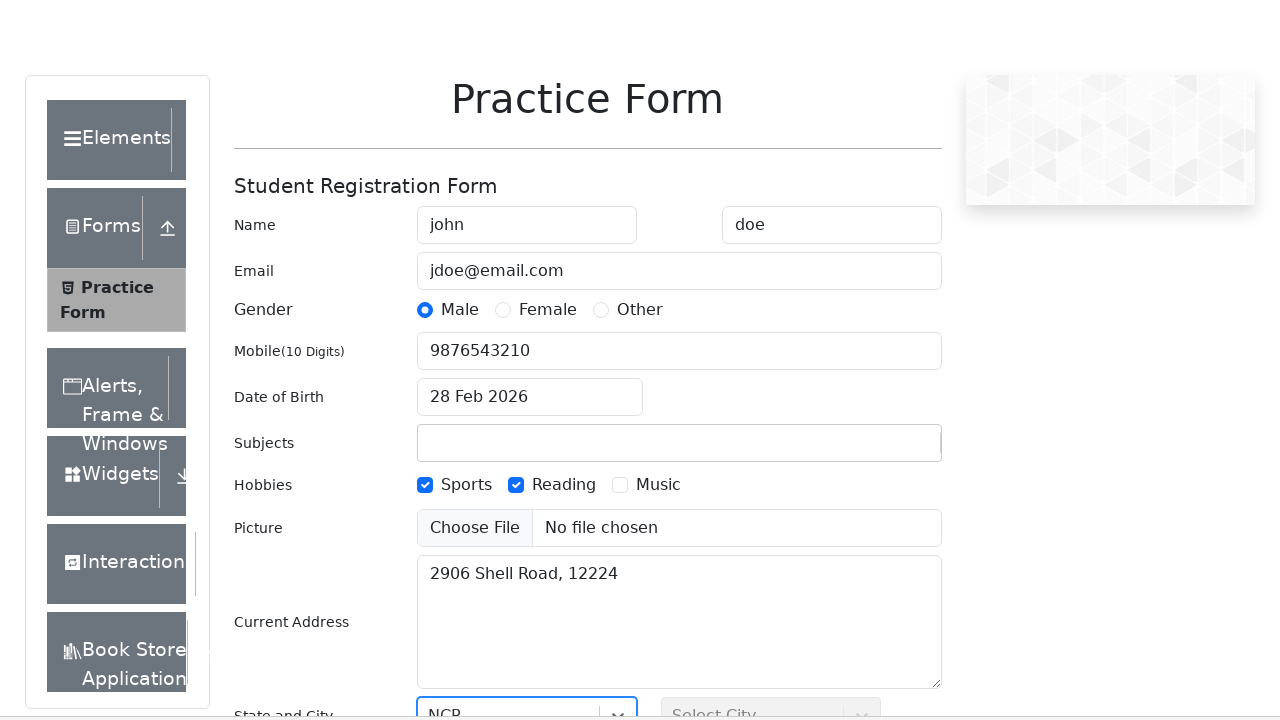

Pressed Tab to confirm state selection
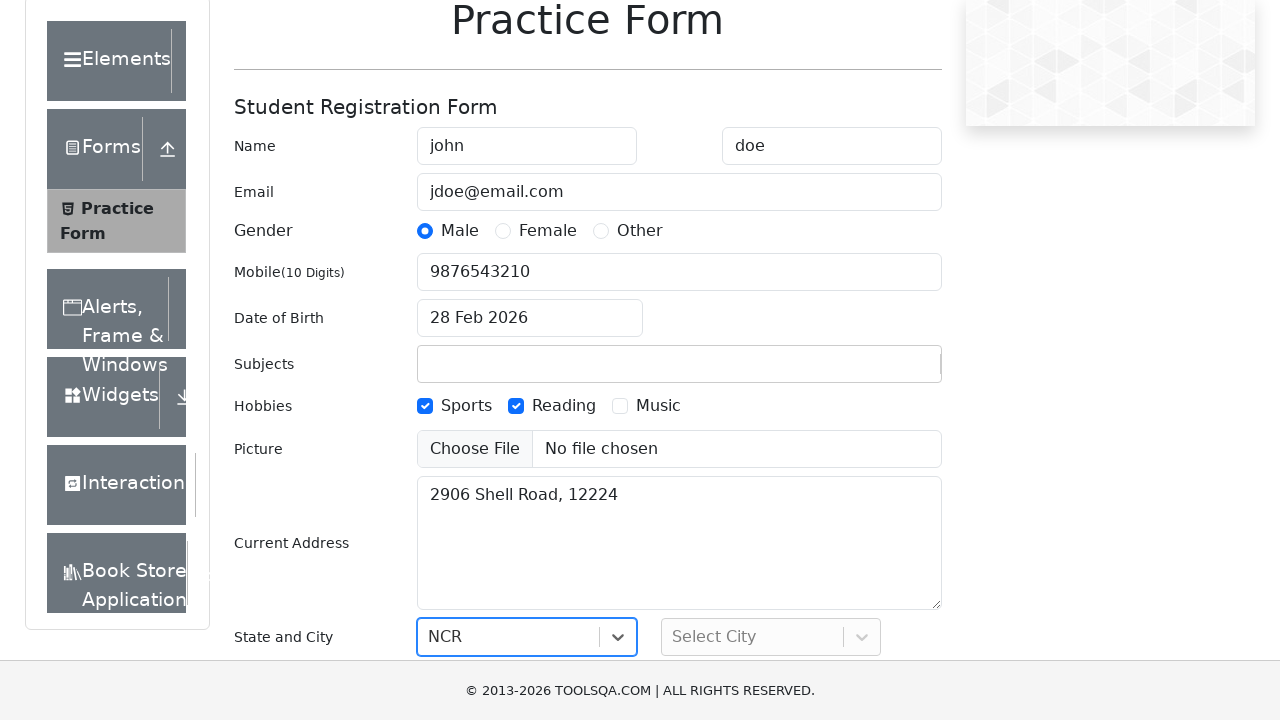

Waited for city dropdown to be enabled (2000ms)
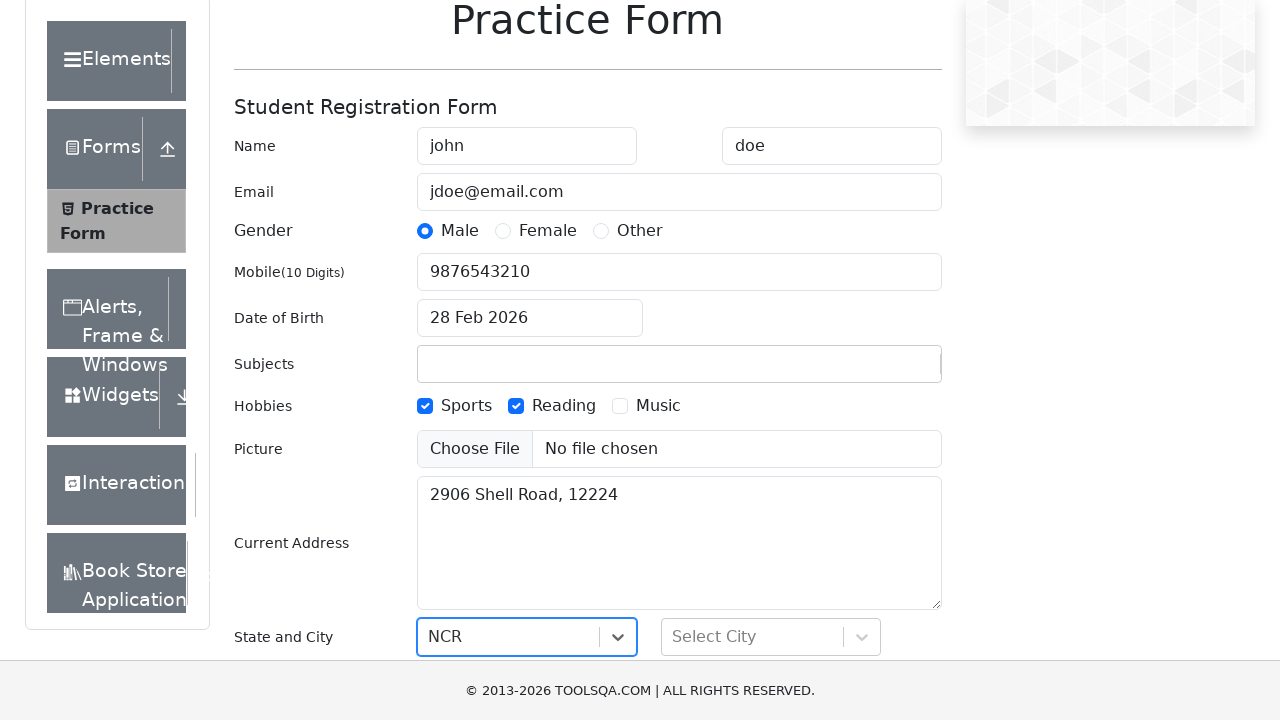

Filled city input with 'Delhi' on #react-select-4-input
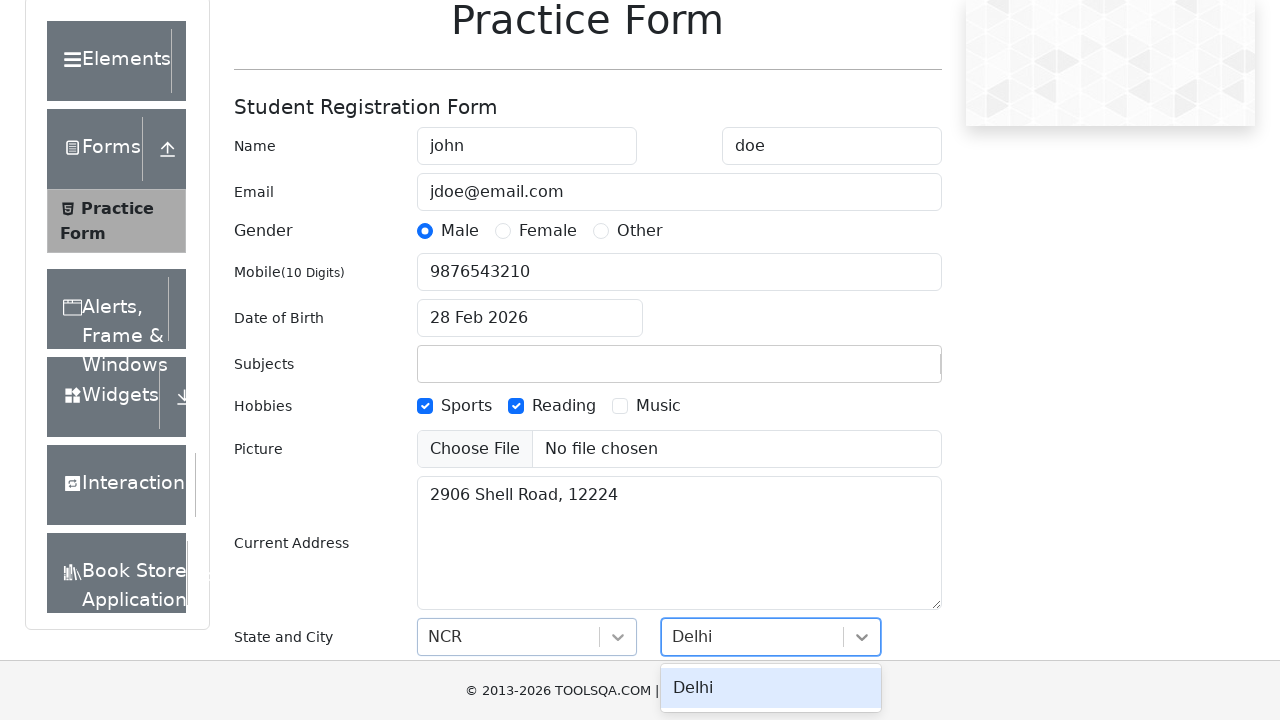

Pressed Tab to confirm city selection
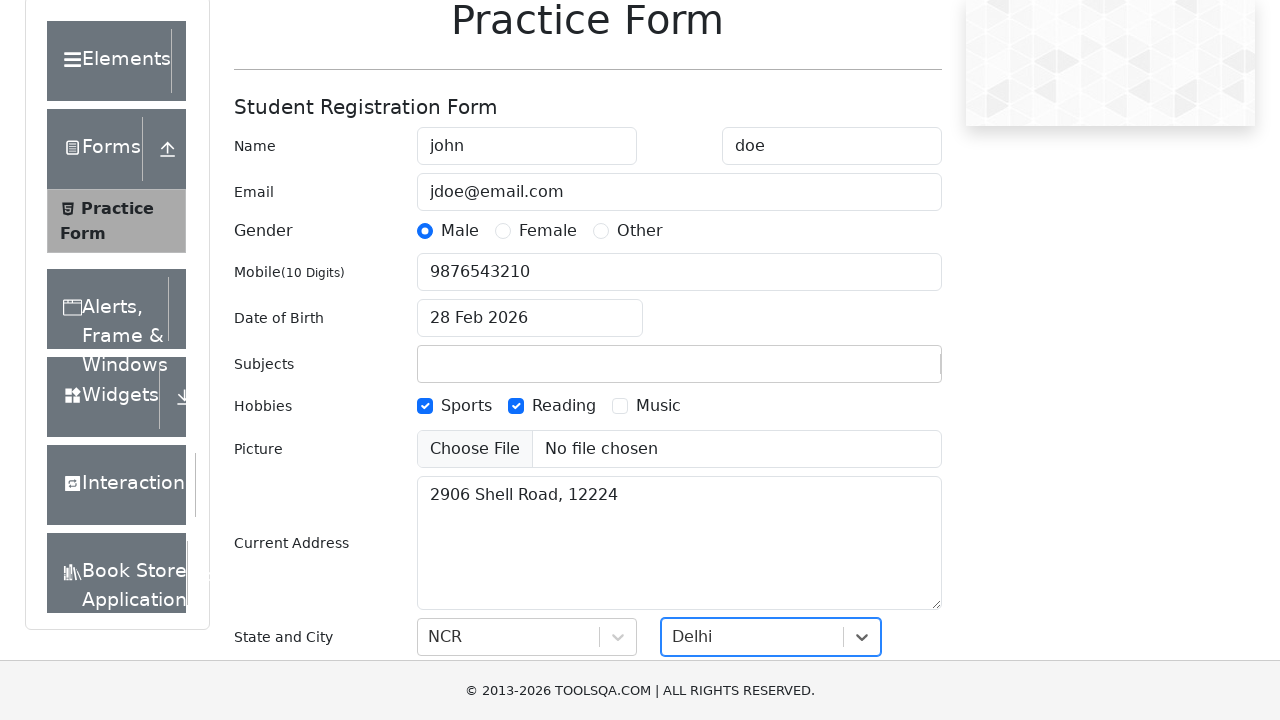

Scrolled submit button into view
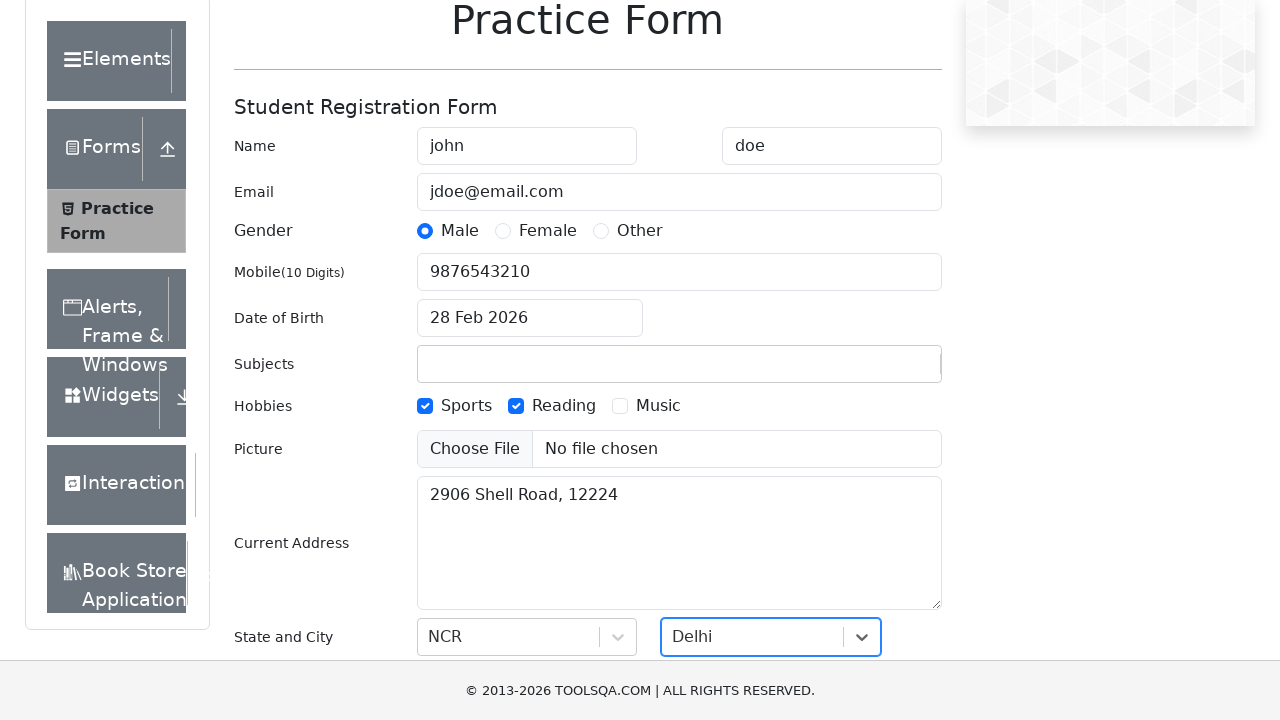

Clicked submit button to submit the form at (885, 499) on #submit
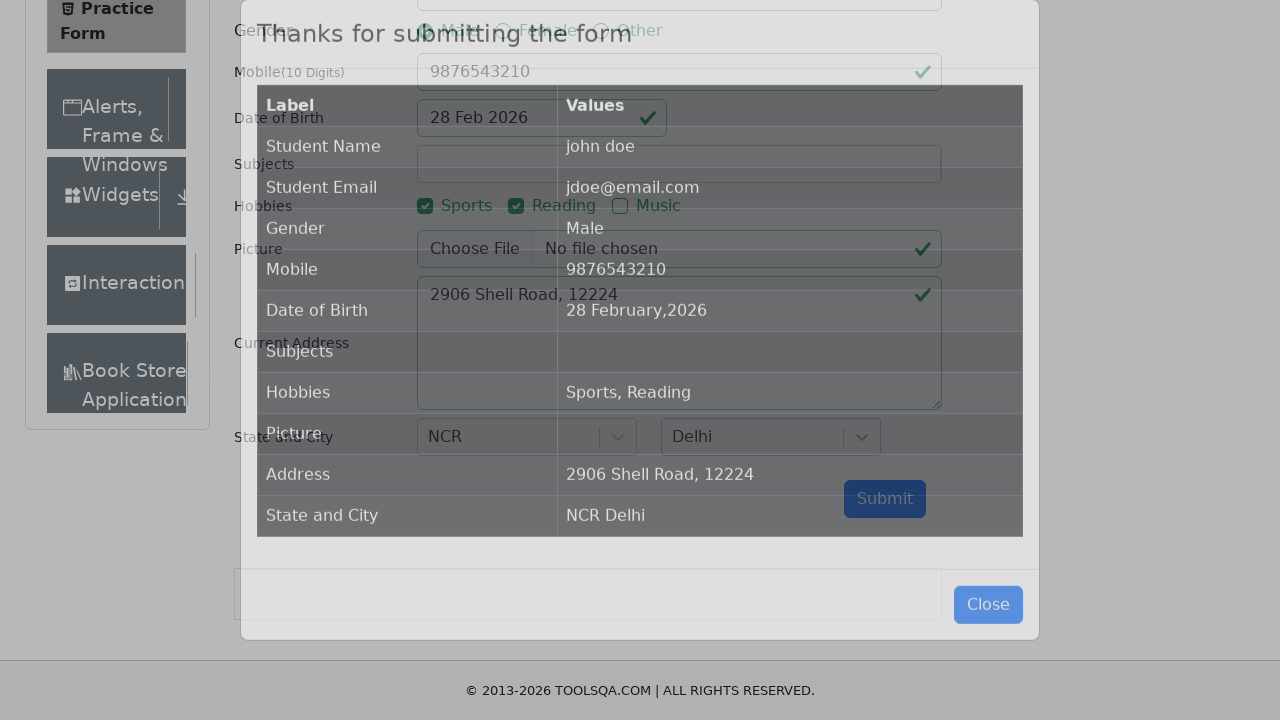

Waited for confirmation modal to appear (3000ms)
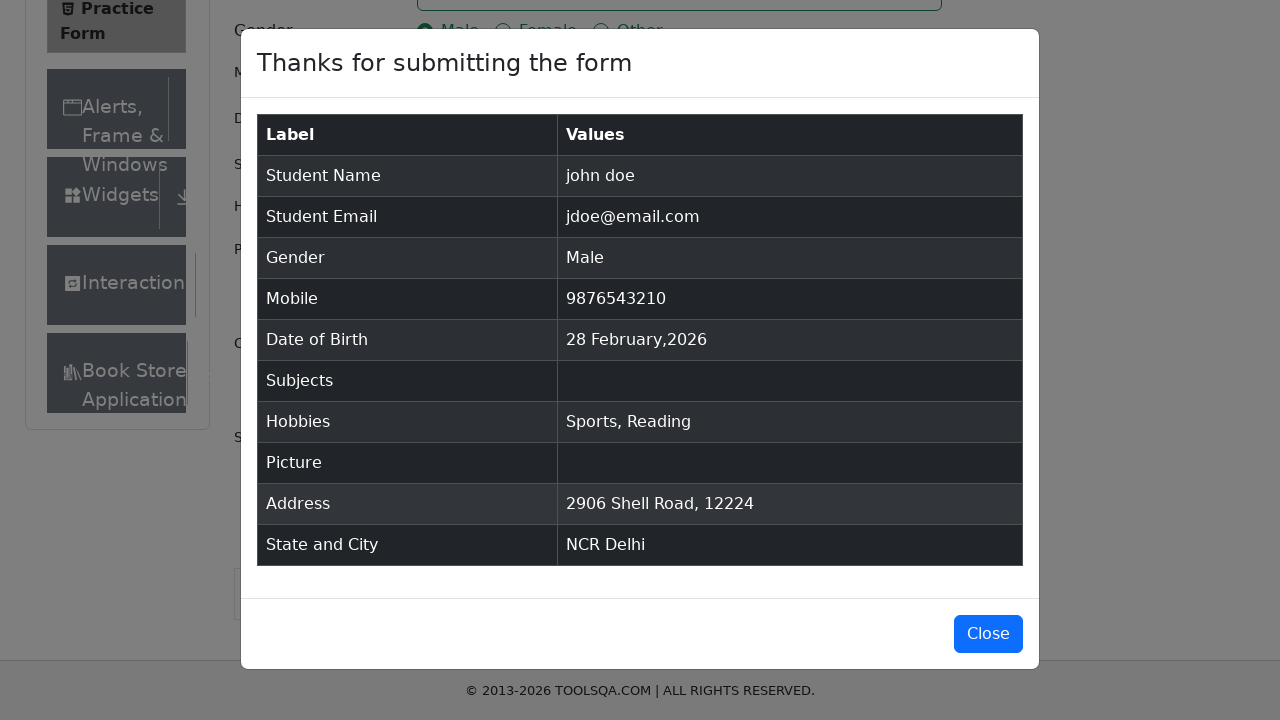

Confirmed that the confirmation modal is displayed
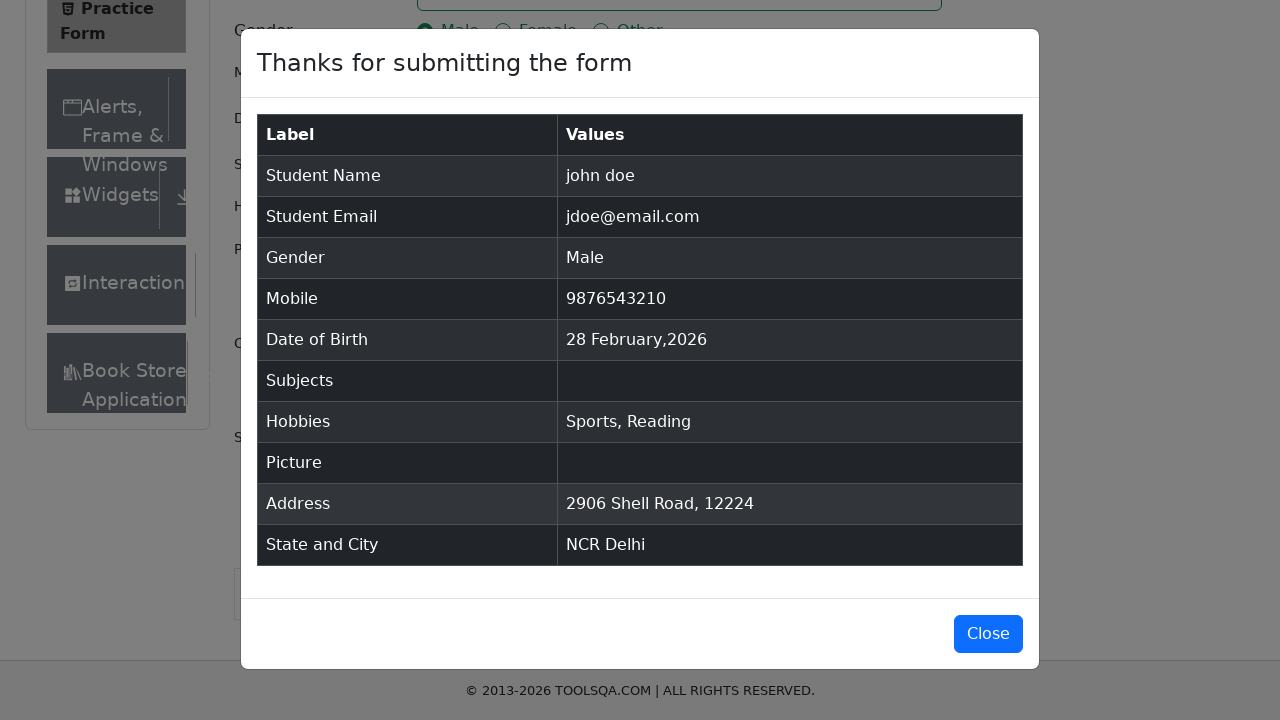

Clicked close button to close the confirmation modal at (988, 634) on #closeLargeModal
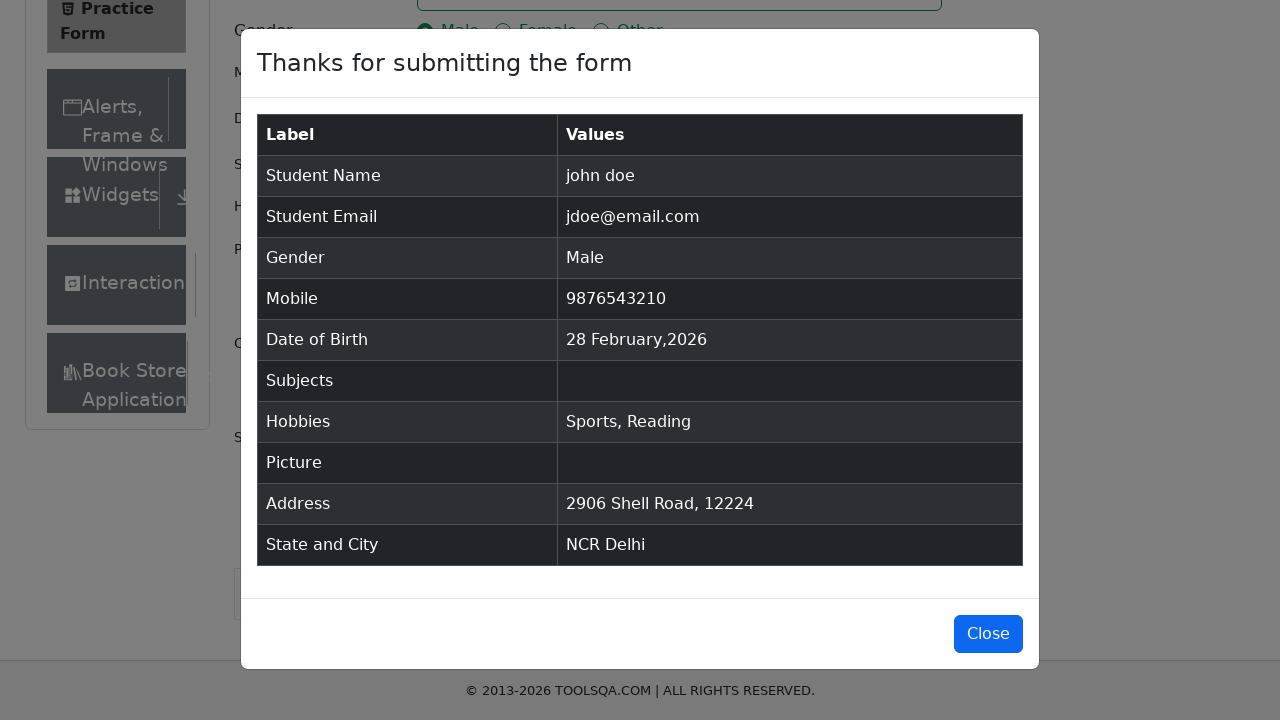

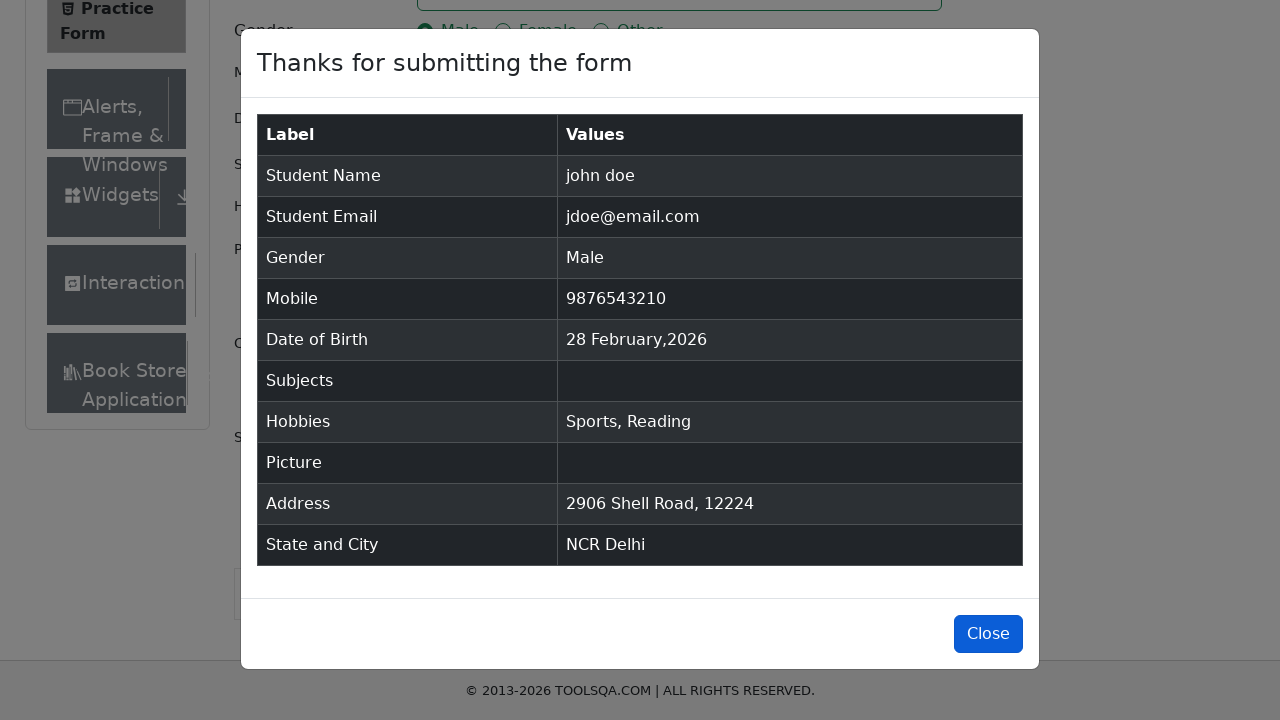